Tests right-click context menu functionality by right-clicking on an element, selecting the "Copy" option from the context menu, and handling the resulting alert

Starting URL: https://swisnl.github.io/jQuery-contextMenu/demo.html

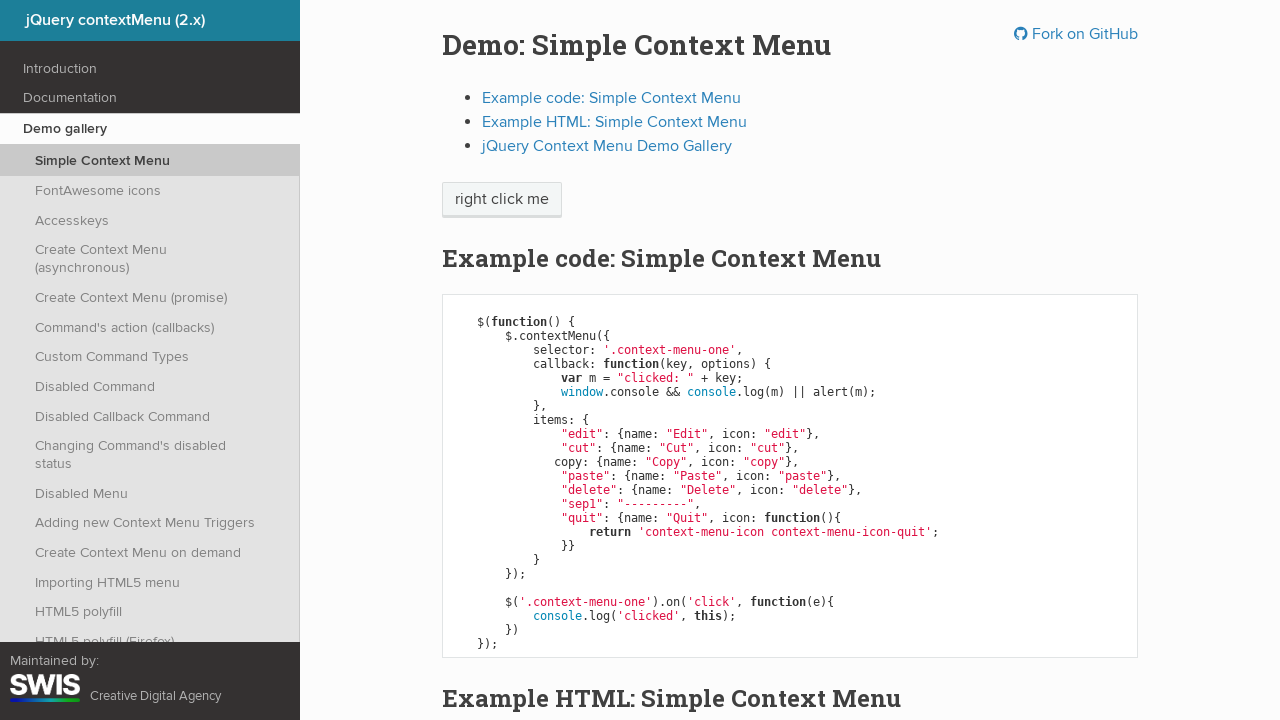

Located the 'right click me' element
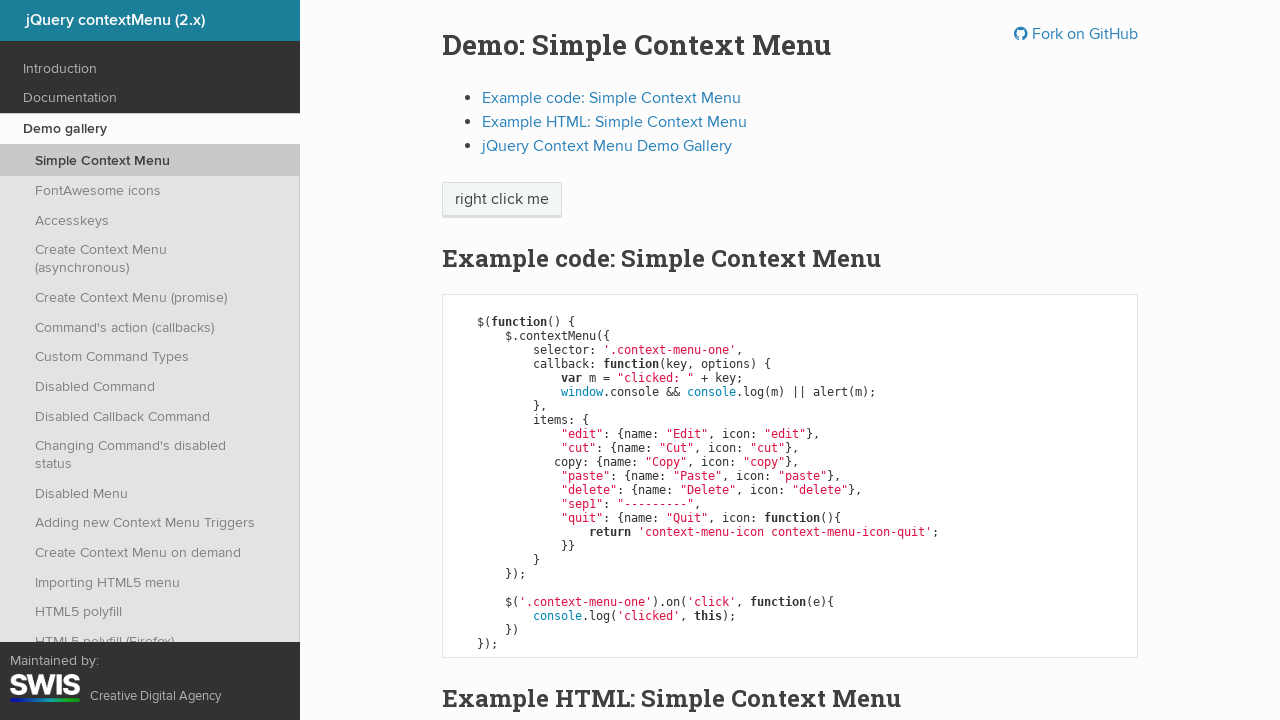

Right-clicked on the element at (502, 200) on xpath=//span[text()='right click me']
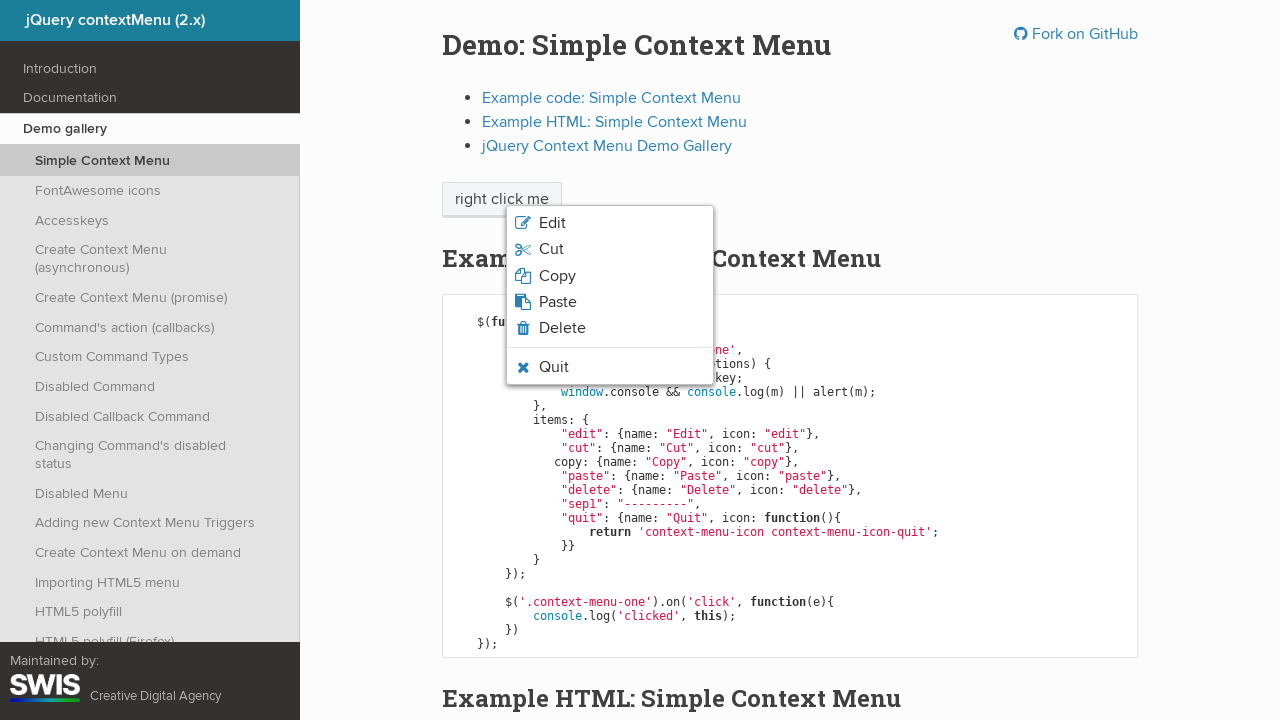

Context menu appeared
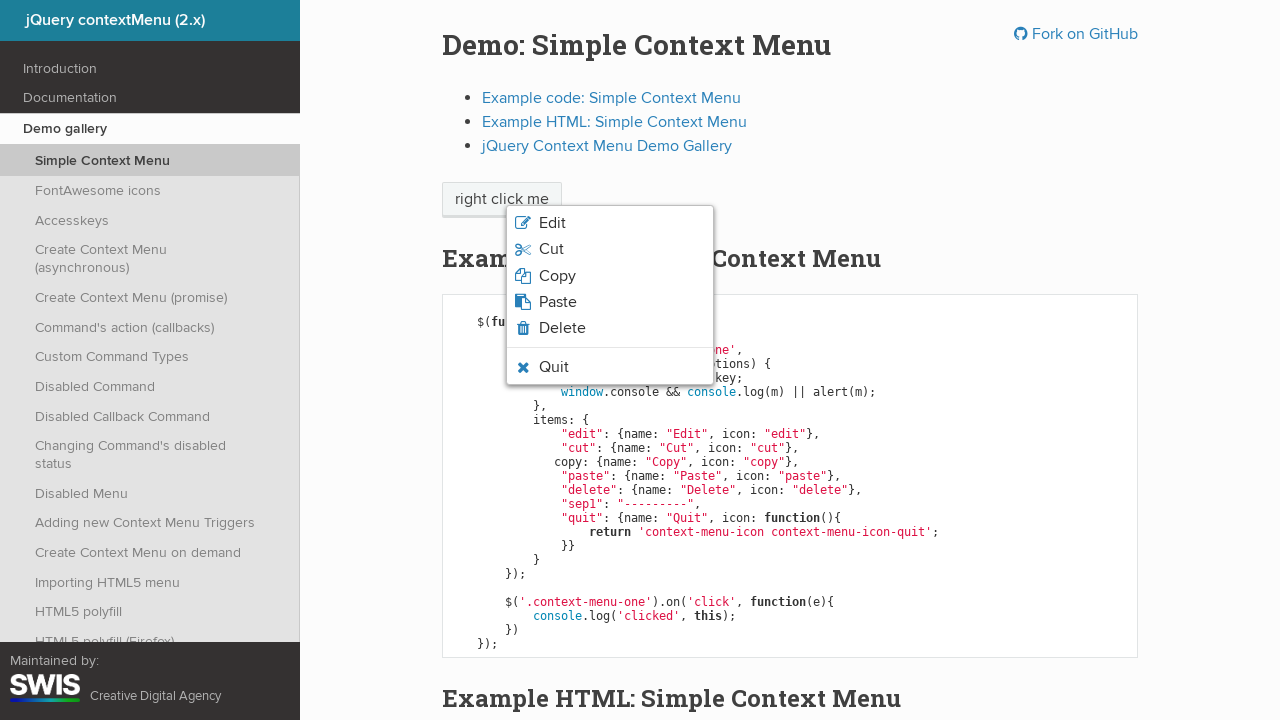

Retrieved all context menu options
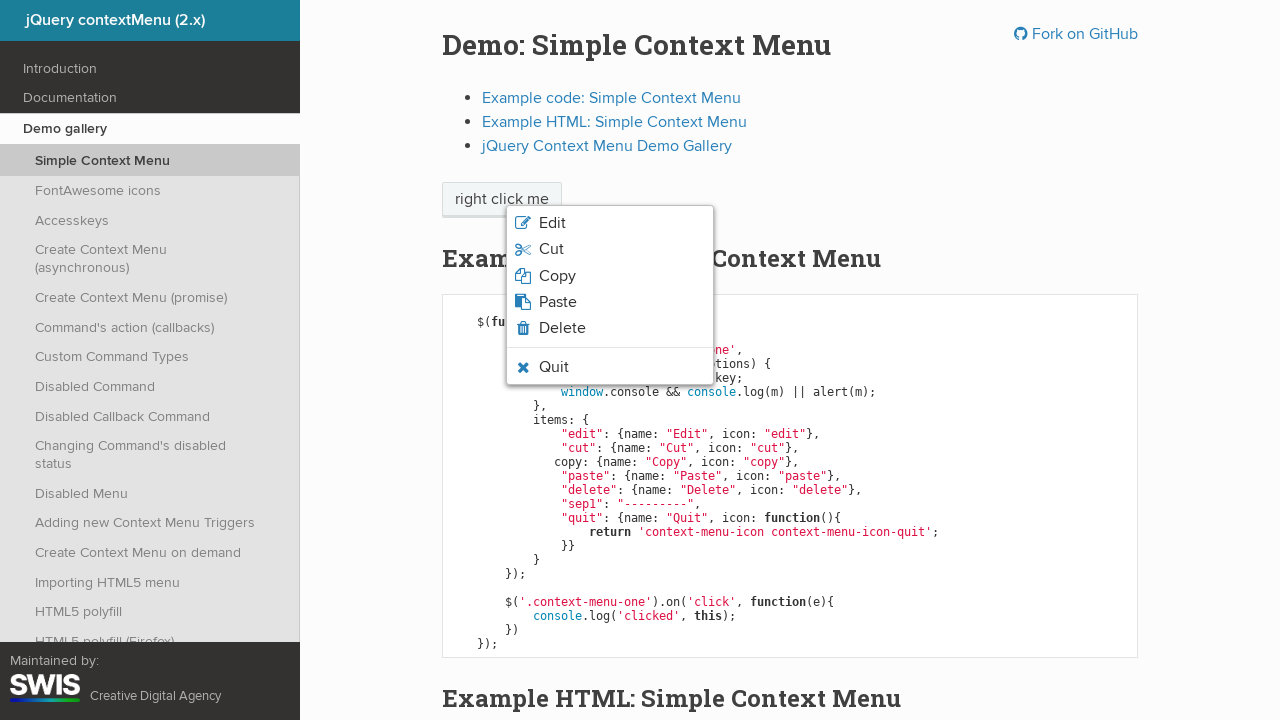

Clicked 'Copy' option from context menu at (557, 276) on ul.context-menu-list > li.context-menu-icon > span >> nth=2
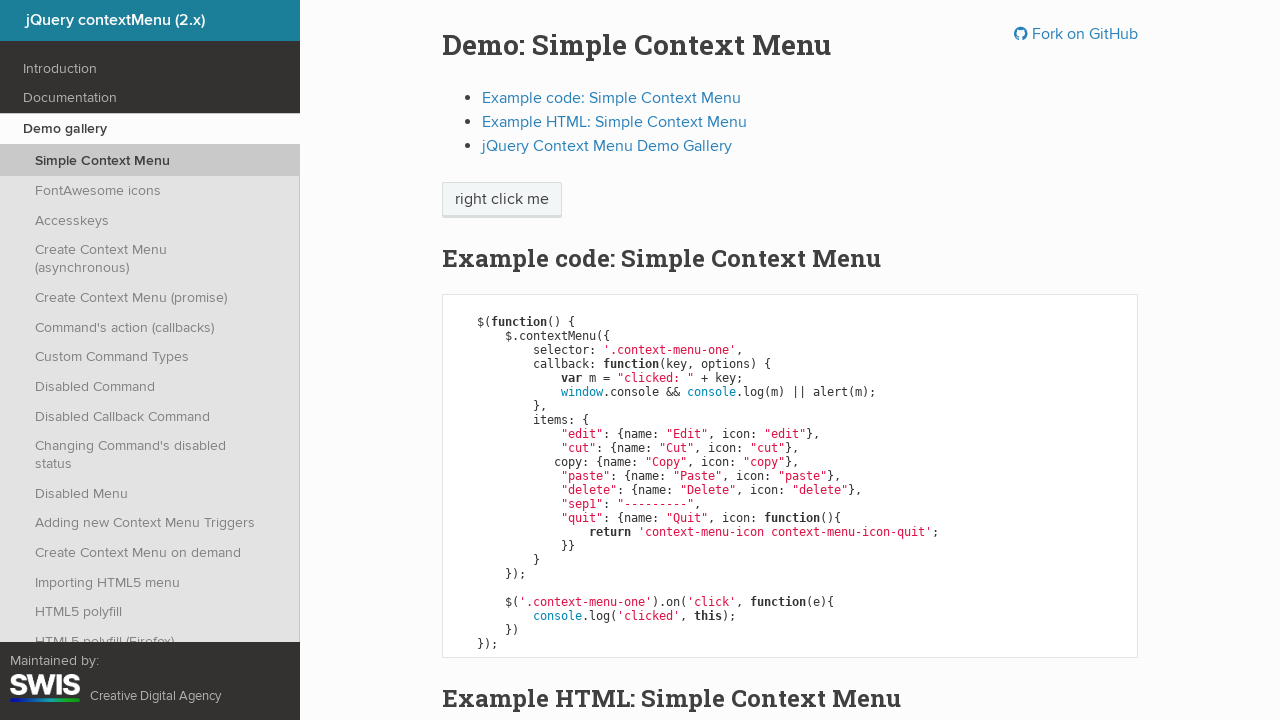

Set up dialog handler to accept alerts
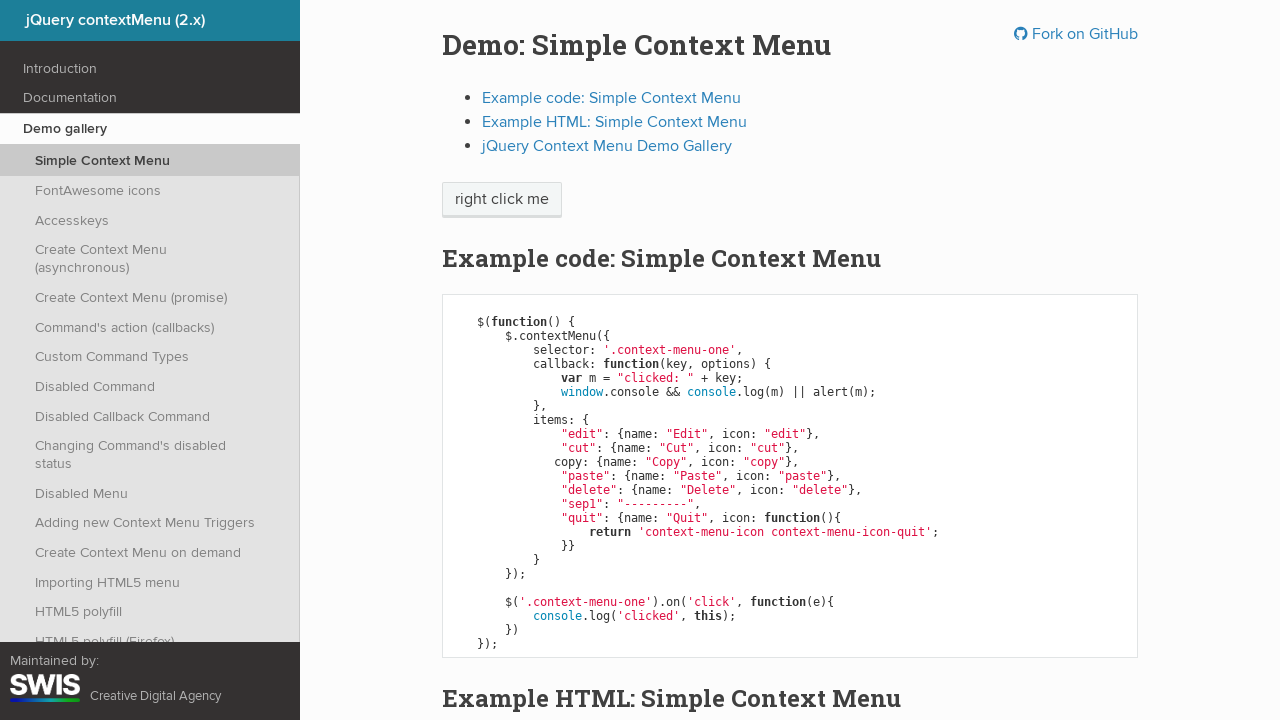

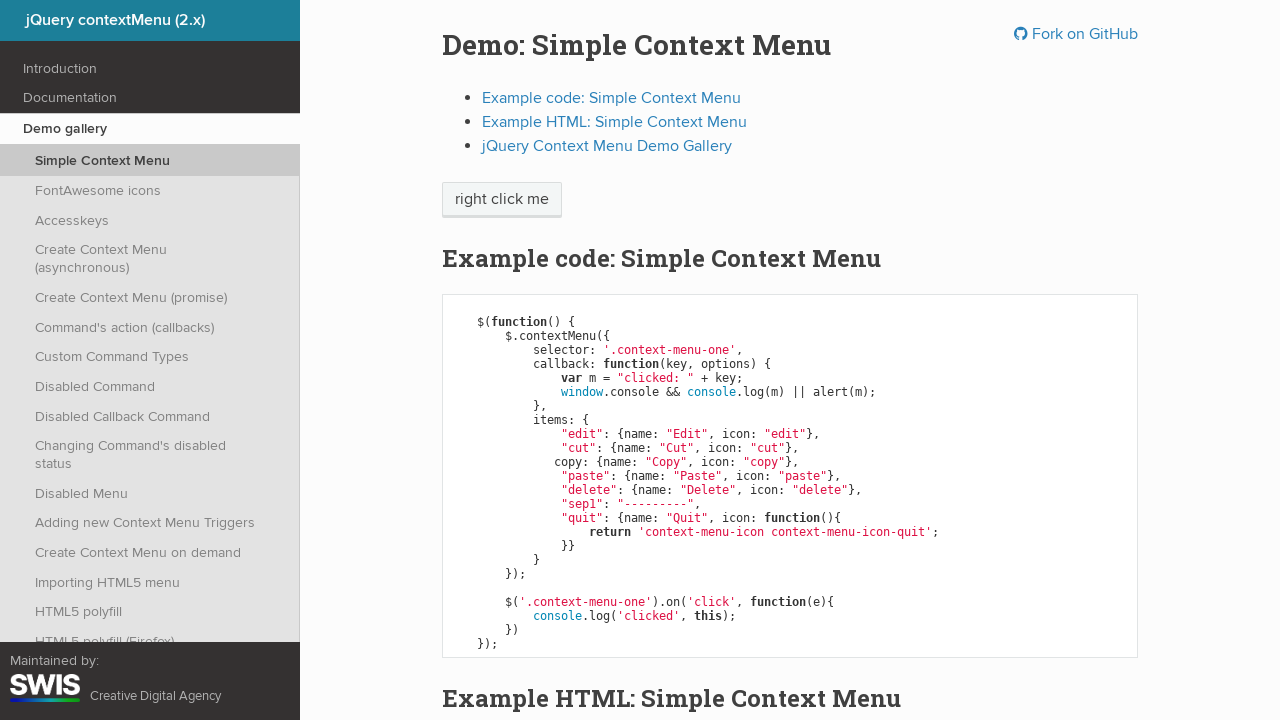